Tests search with word shorter than minimum character limit and verifies appropriate warning message

Starting URL: https://www.sharelane.com/cgi-bin/main.py

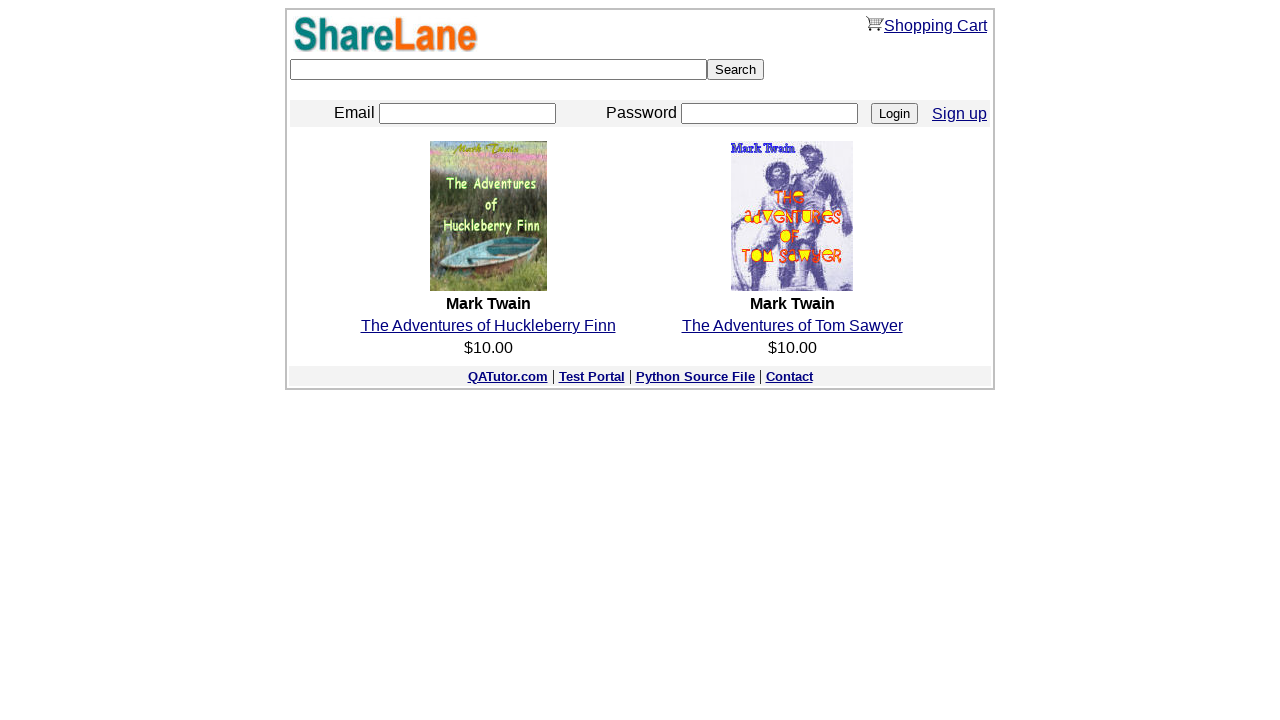

Filled search field with 'Pow' (3 characters, below minimum limit) on input[name='keyword']
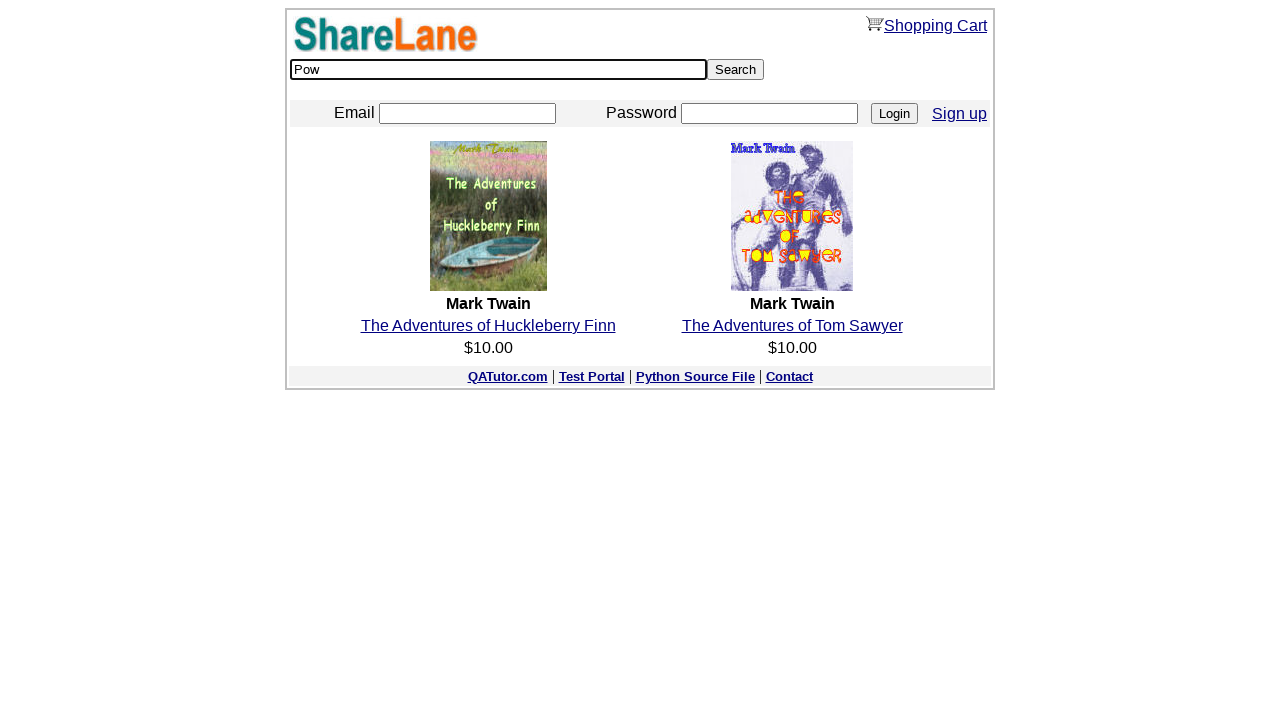

Clicked search button at (736, 70) on input[value='Search']
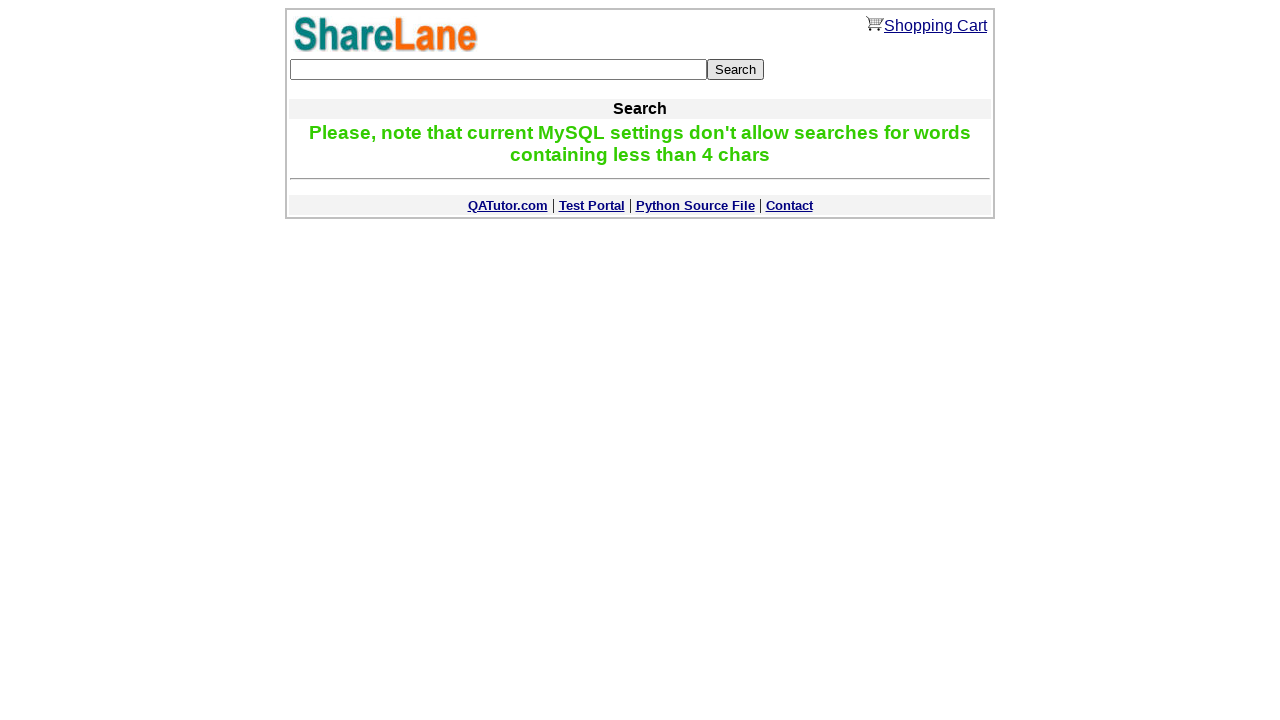

Verified minimum character warning message is displayed
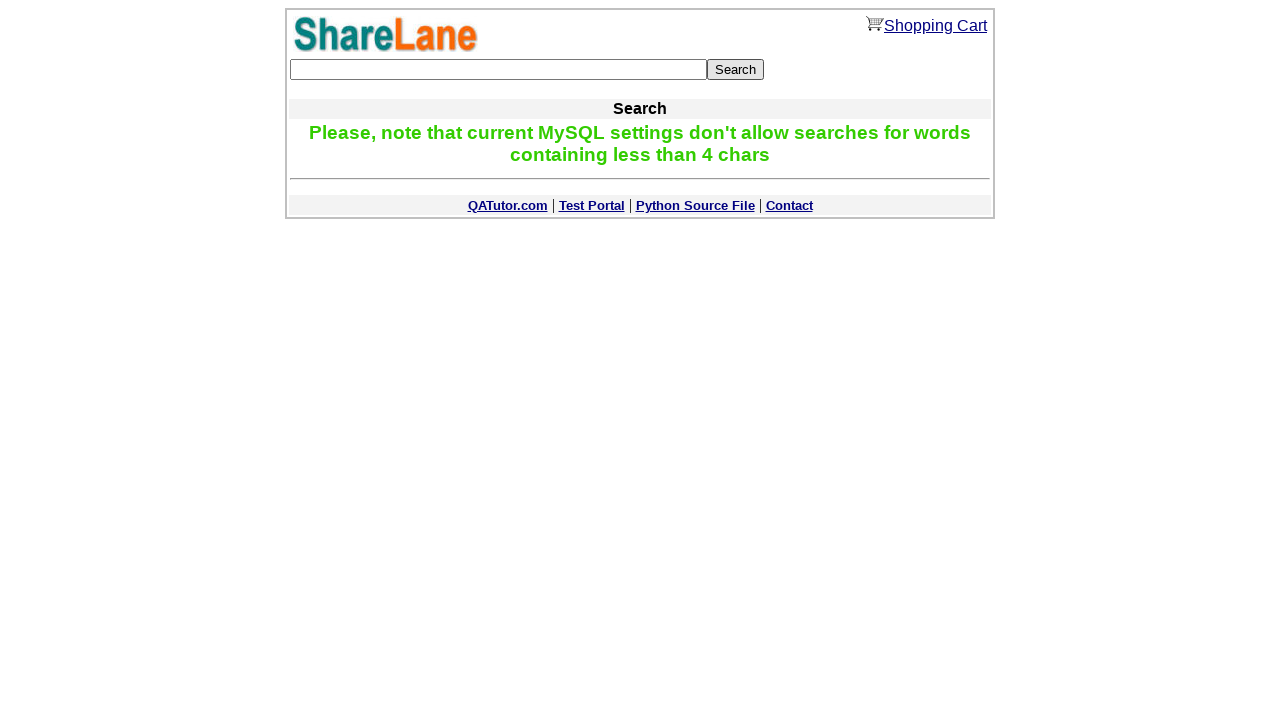

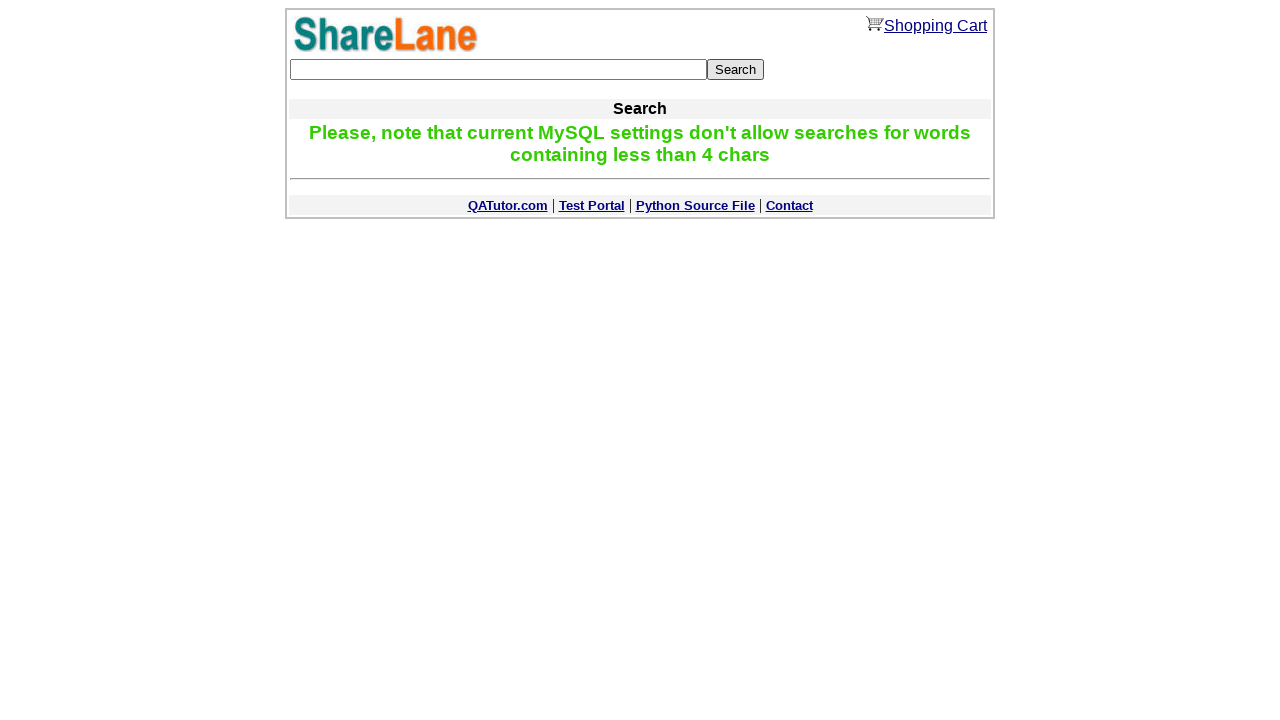